Navigates to Google Ads Transparency Center for a specific domain and region, waits for the page to load, clicks the "See all ads" button, and verifies that ad creative elements are displayed.

Starting URL: https://adstransparency.google.com/?region=EE&domain=seb.ee&start-date=2024-01-15&end-date=2025-01-15

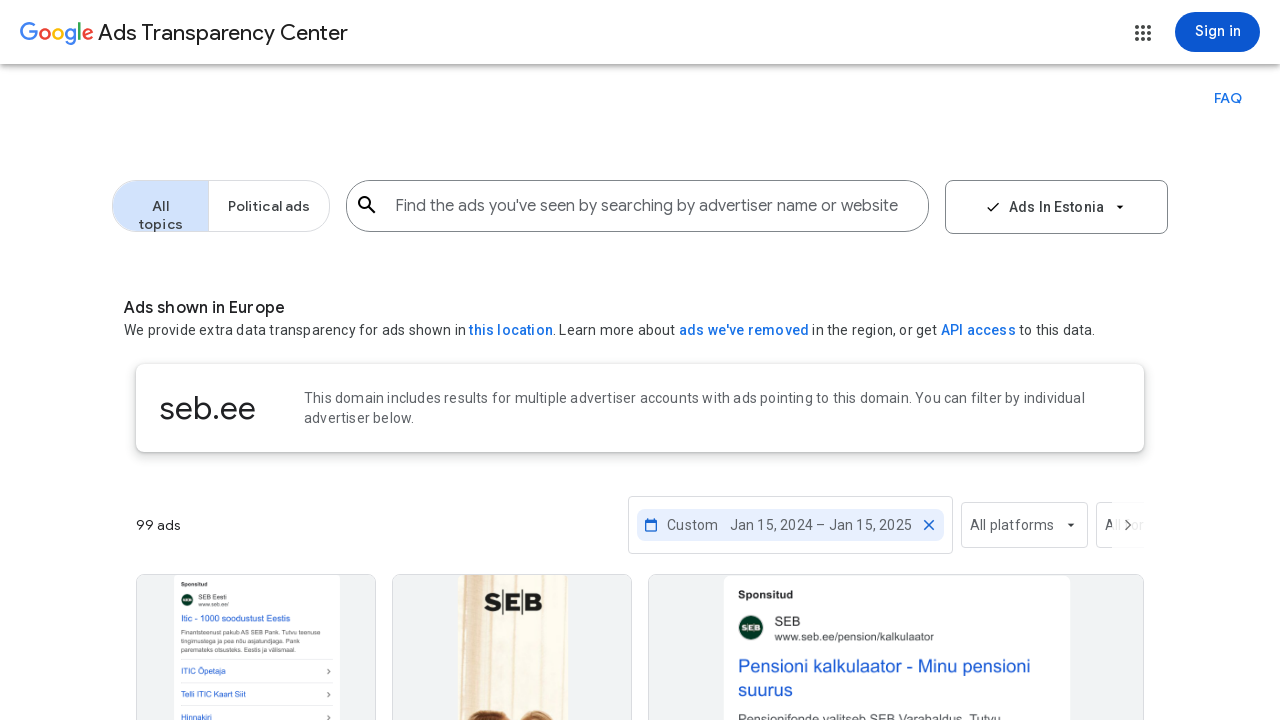

Waited for ad creative preview elements to load
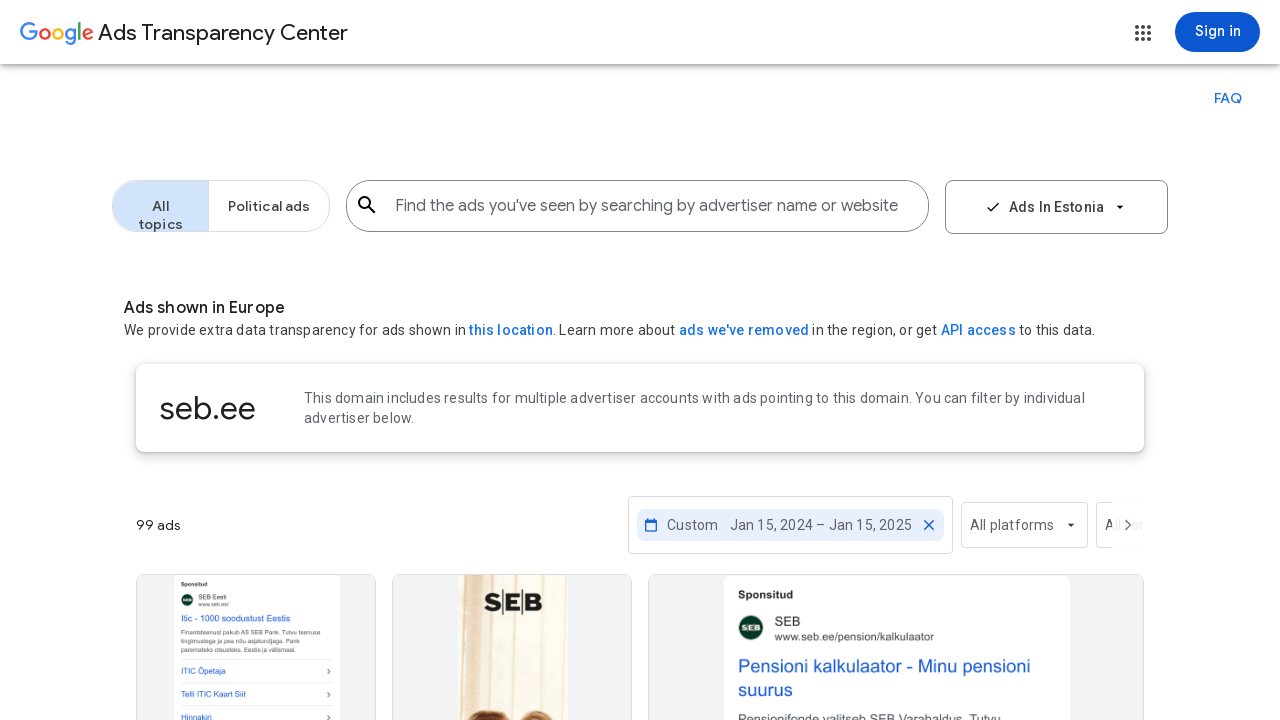

Located the 'See all ads' button
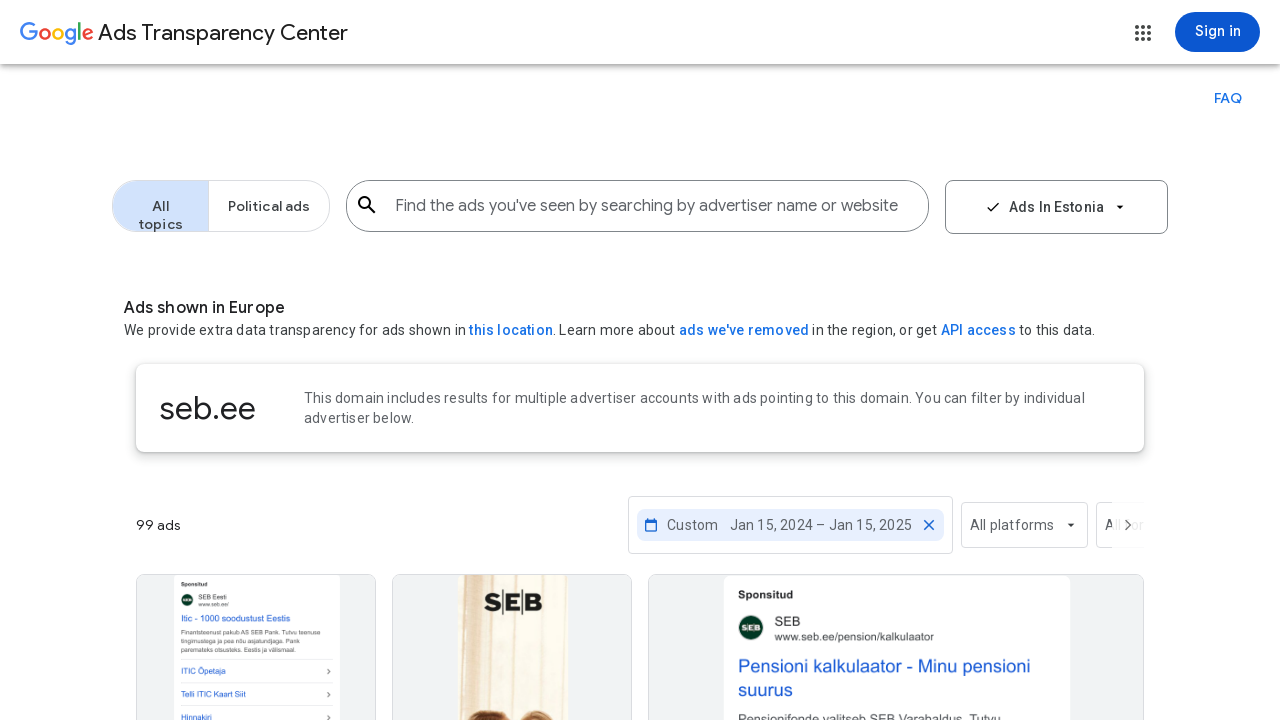

Waited for 'See all ads' button to become visible
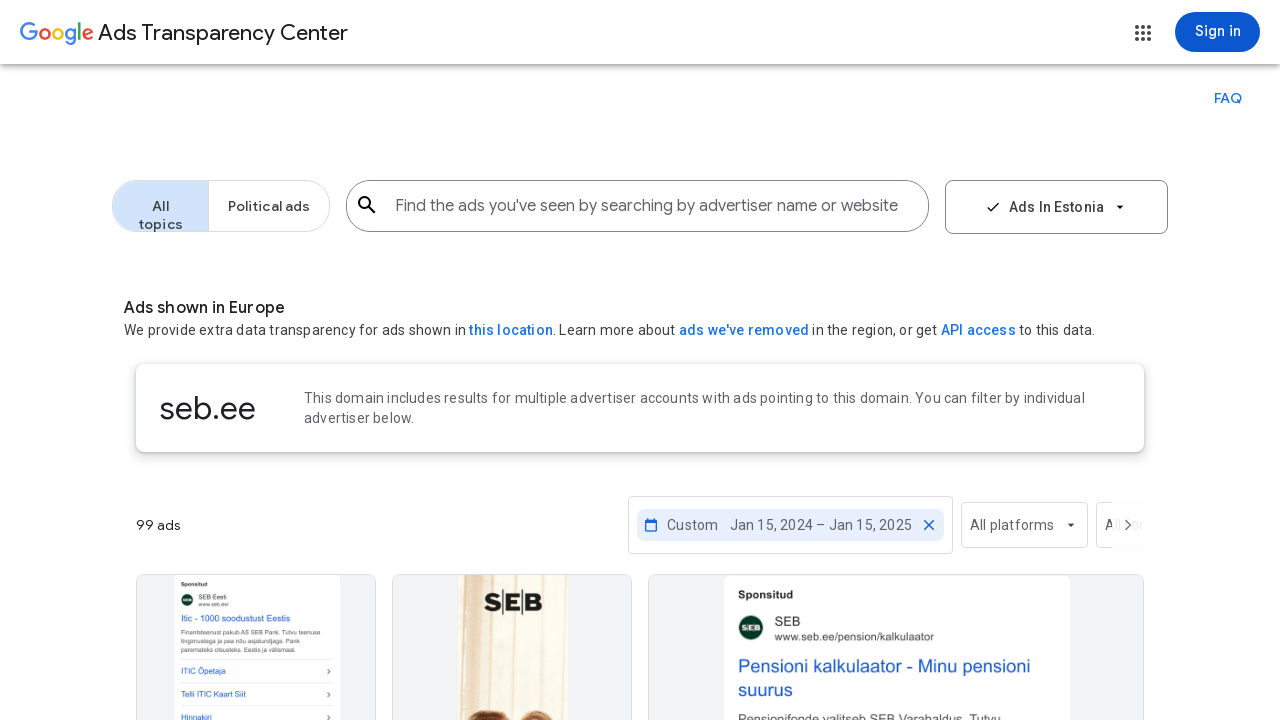

Clicked the 'See all ads' button at (640, 360) on xpath=//div[text()="See all ads"]
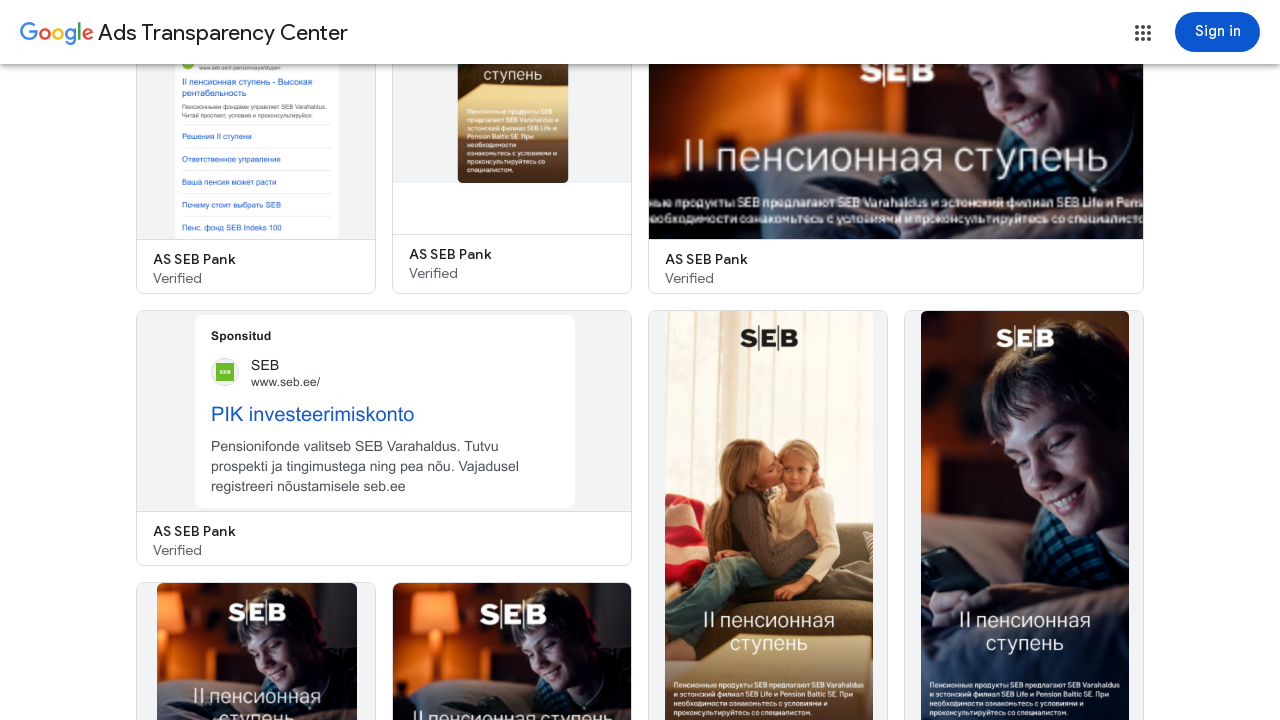

Waited for additional ad creative previews to load after clicking 'See all ads'
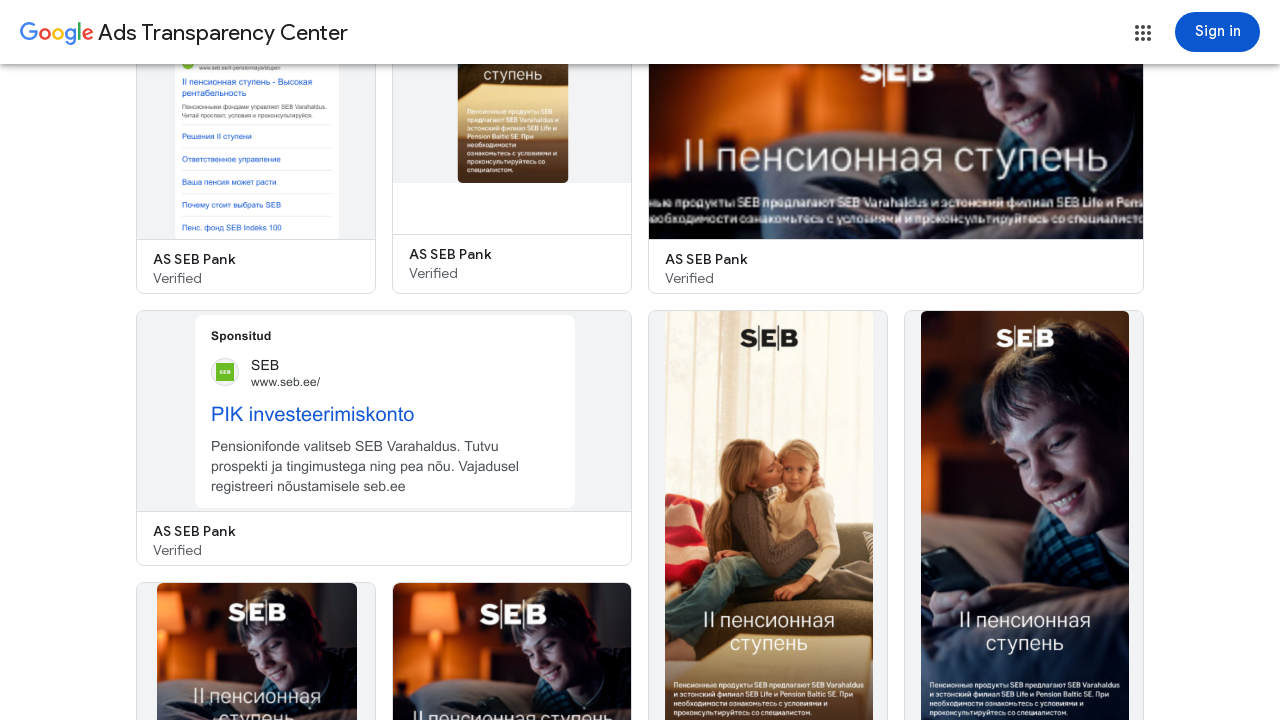

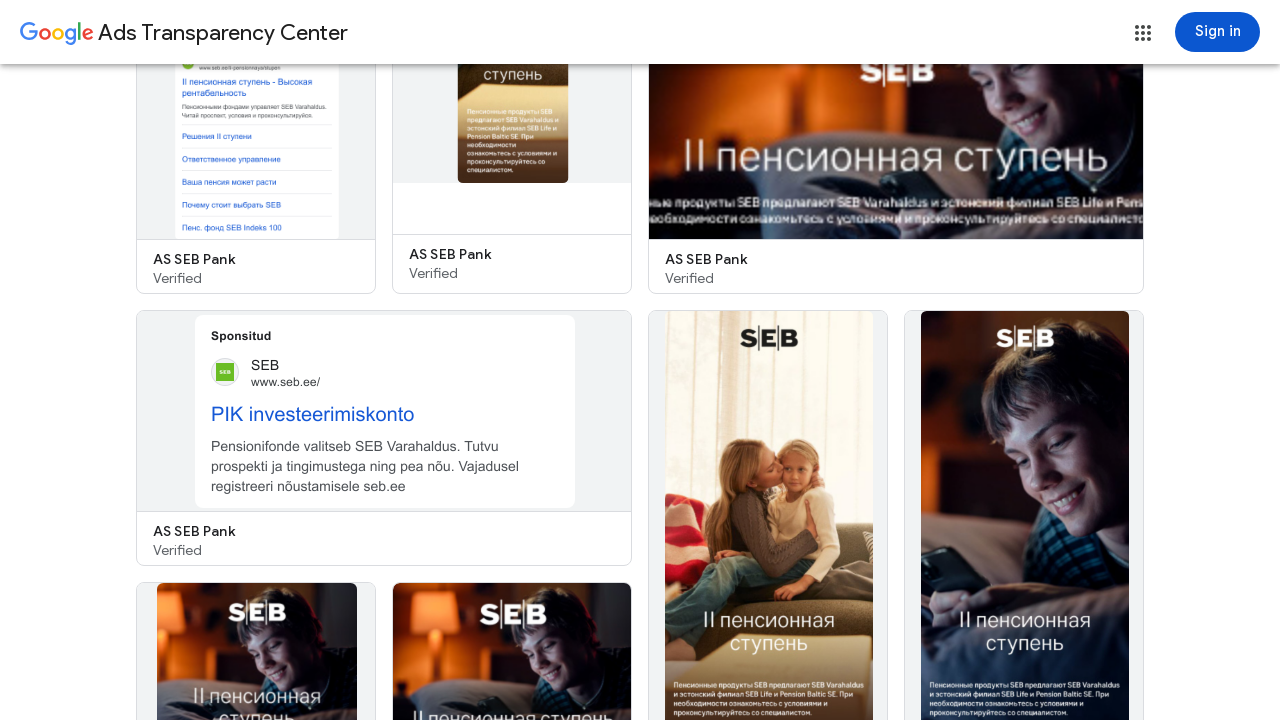